Tests an e-commerce checkout flow by adding specific vegetables (Cucumber, Brocolli, Beetroot) to cart, proceeding to checkout, applying a promo code, and verifying the promo is applied successfully.

Starting URL: https://rahulshettyacademy.com/seleniumPractise/

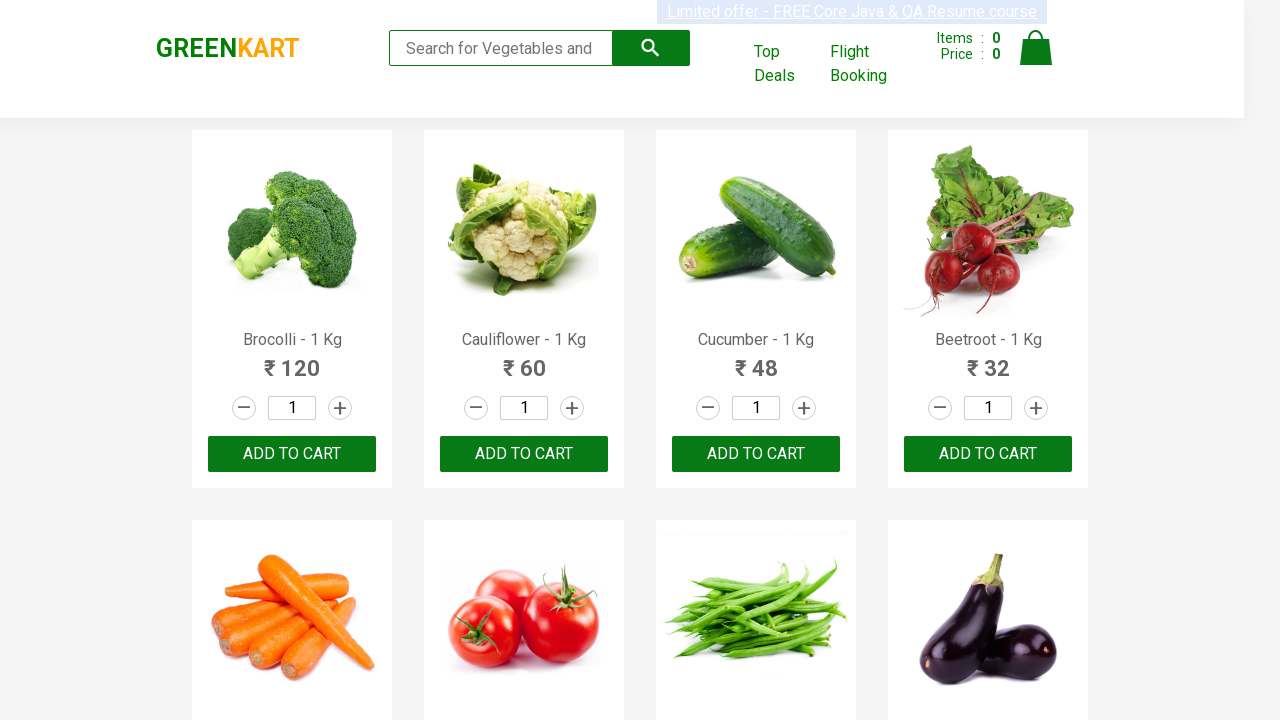

Waited for product list to load
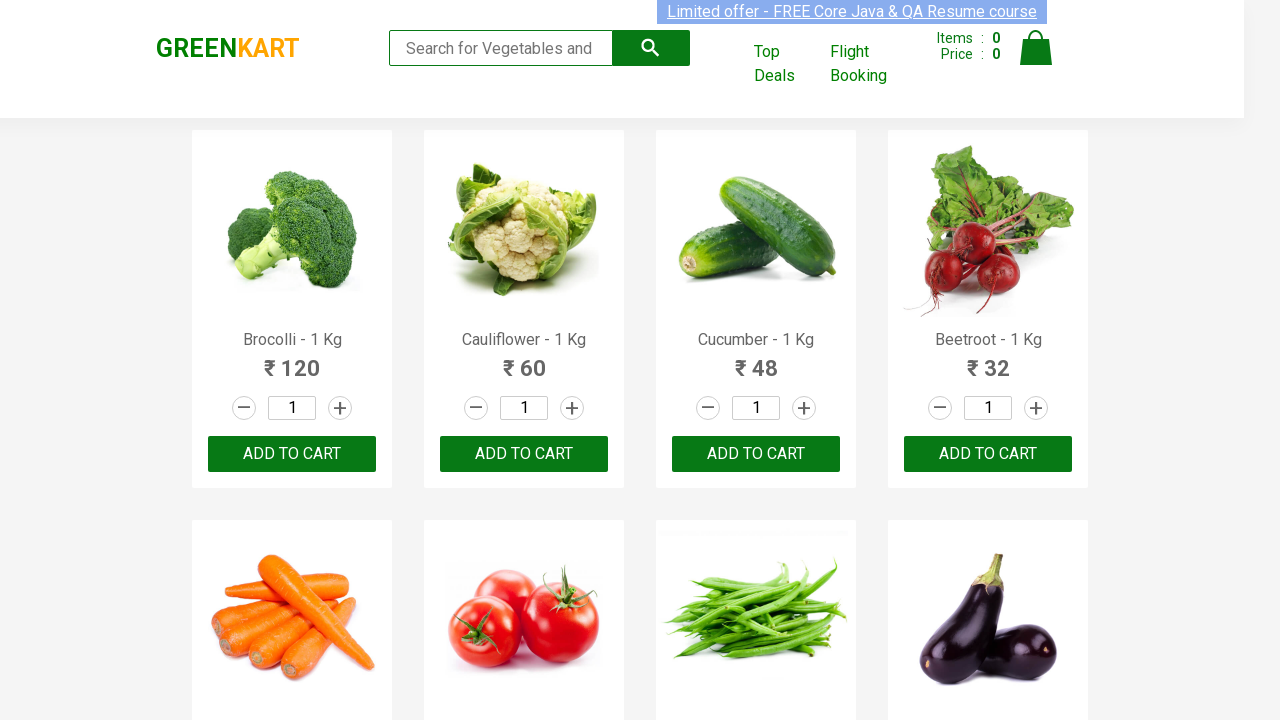

Added Brocolli to cart at (292, 454) on xpath=//div[@class='product-action']/button >> nth=0
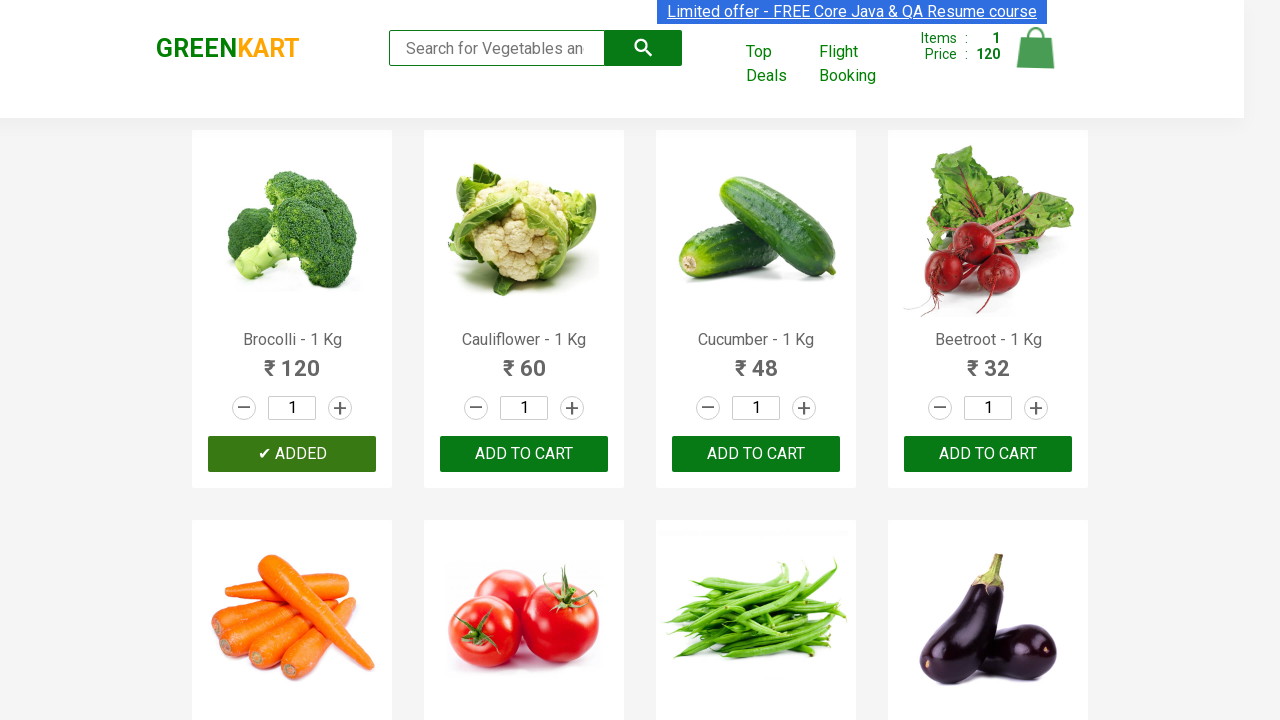

Added Cucumber to cart at (756, 454) on xpath=//div[@class='product-action']/button >> nth=2
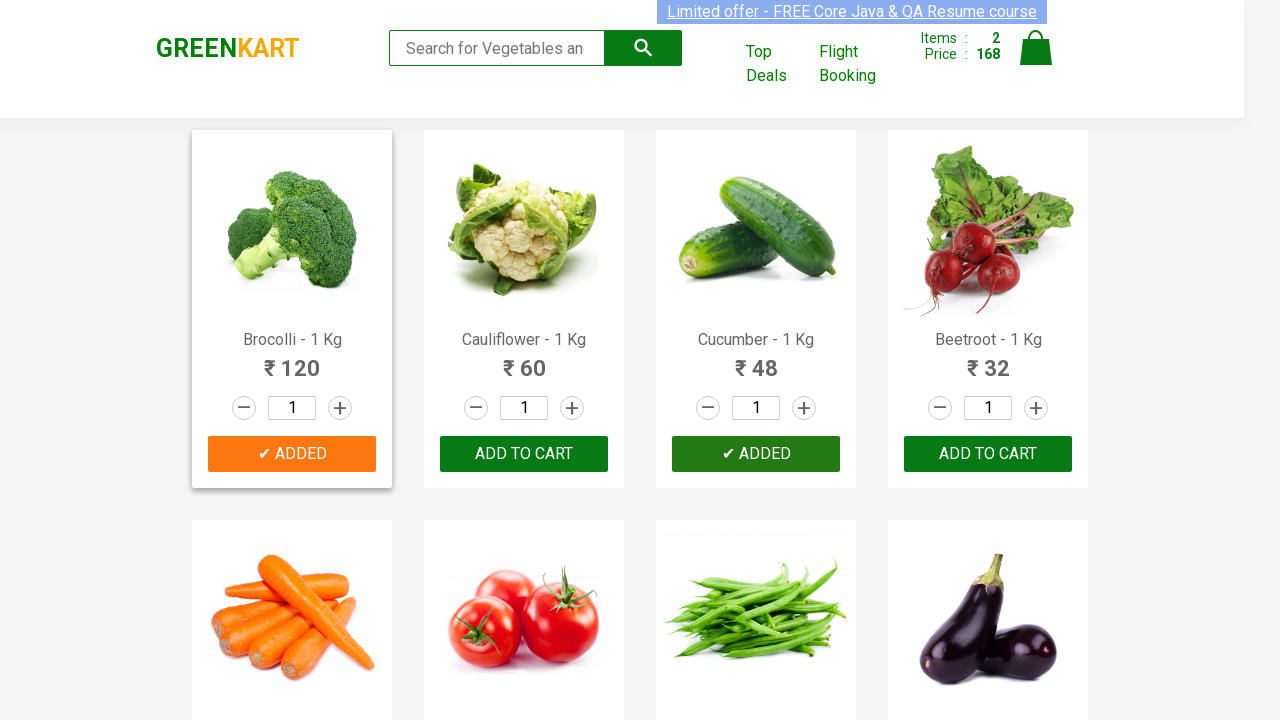

Added Beetroot to cart at (988, 454) on xpath=//div[@class='product-action']/button >> nth=3
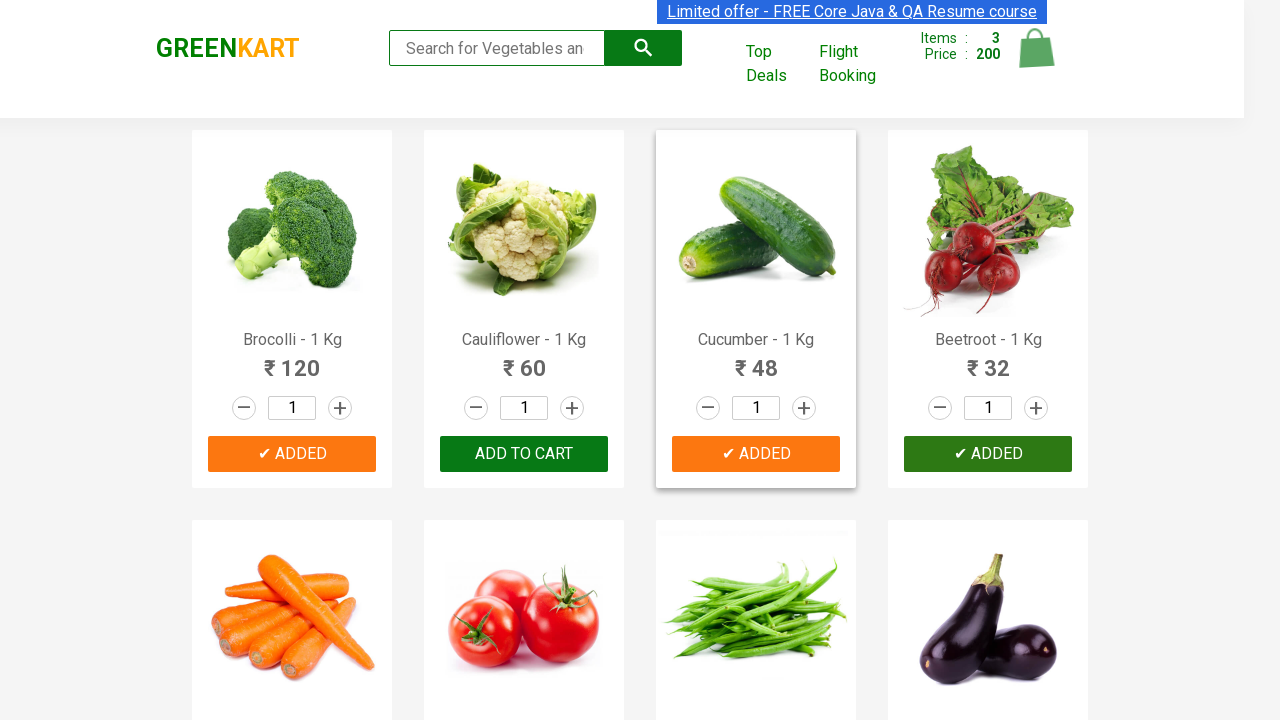

Clicked on Cart icon at (1036, 48) on img[alt='Cart']
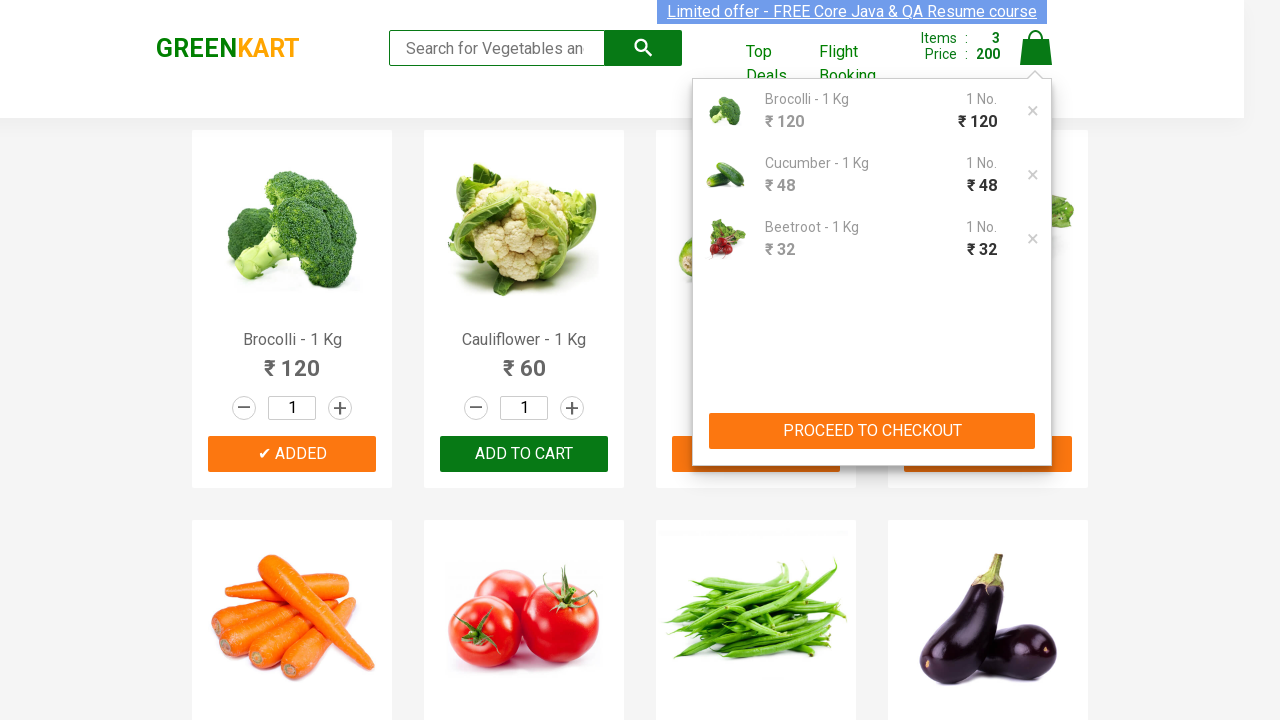

Clicked PROCEED TO CHECKOUT button at (872, 431) on xpath=//button[contains(text(),'PROCEED TO CHECKOUT')]
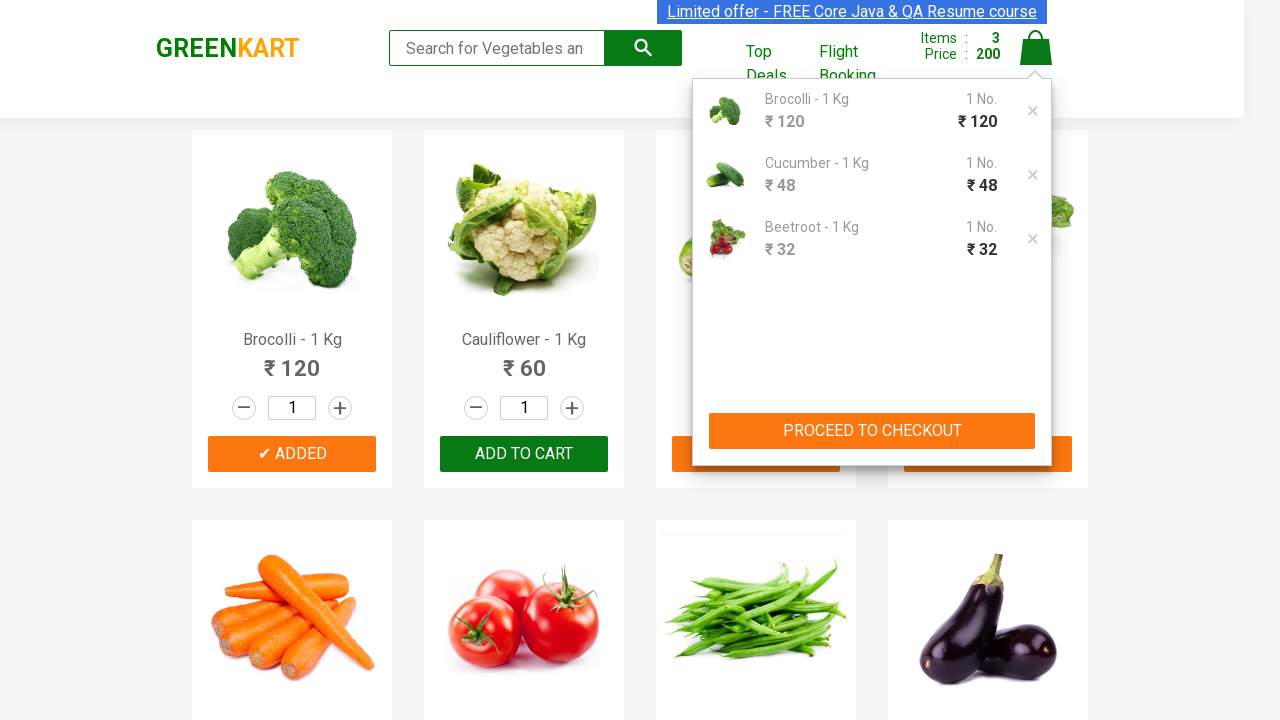

Promo code input field became visible
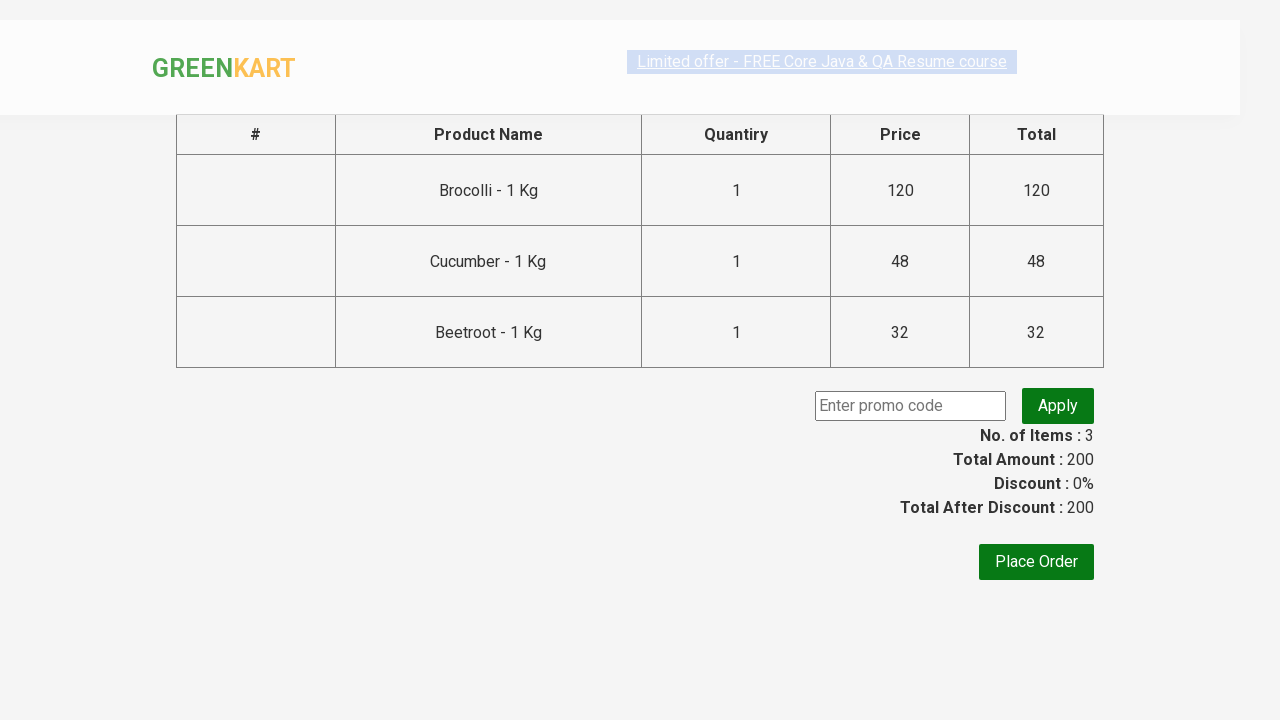

Entered promo code 'rahulshettyacademy' on input.promoCode
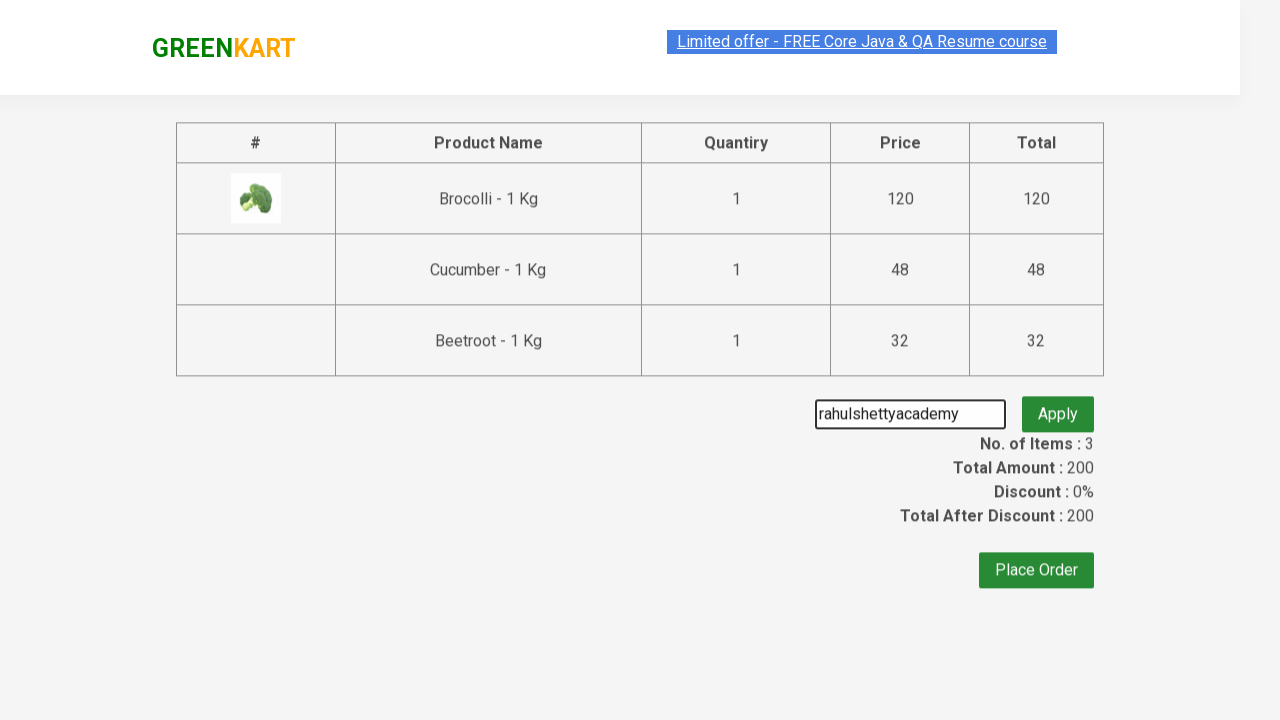

Clicked Apply button to apply promo code at (1058, 406) on button.promoBtn
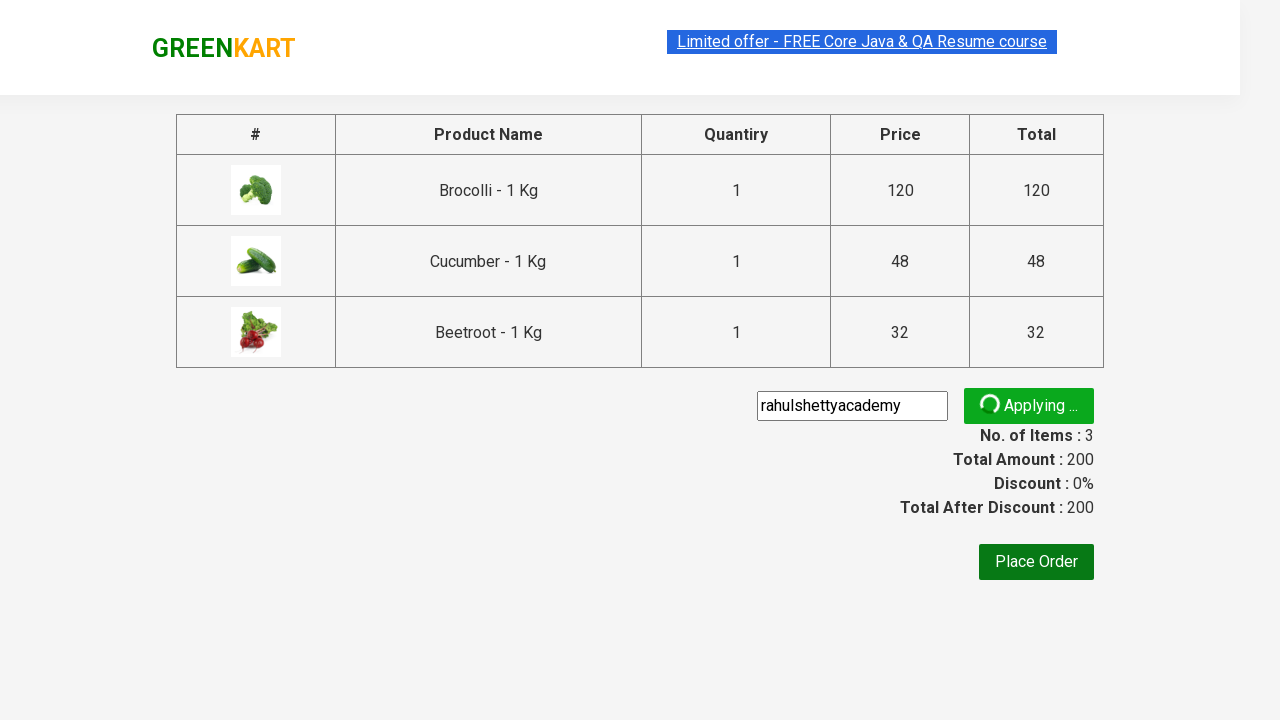

Promo code applied successfully - promo info displayed
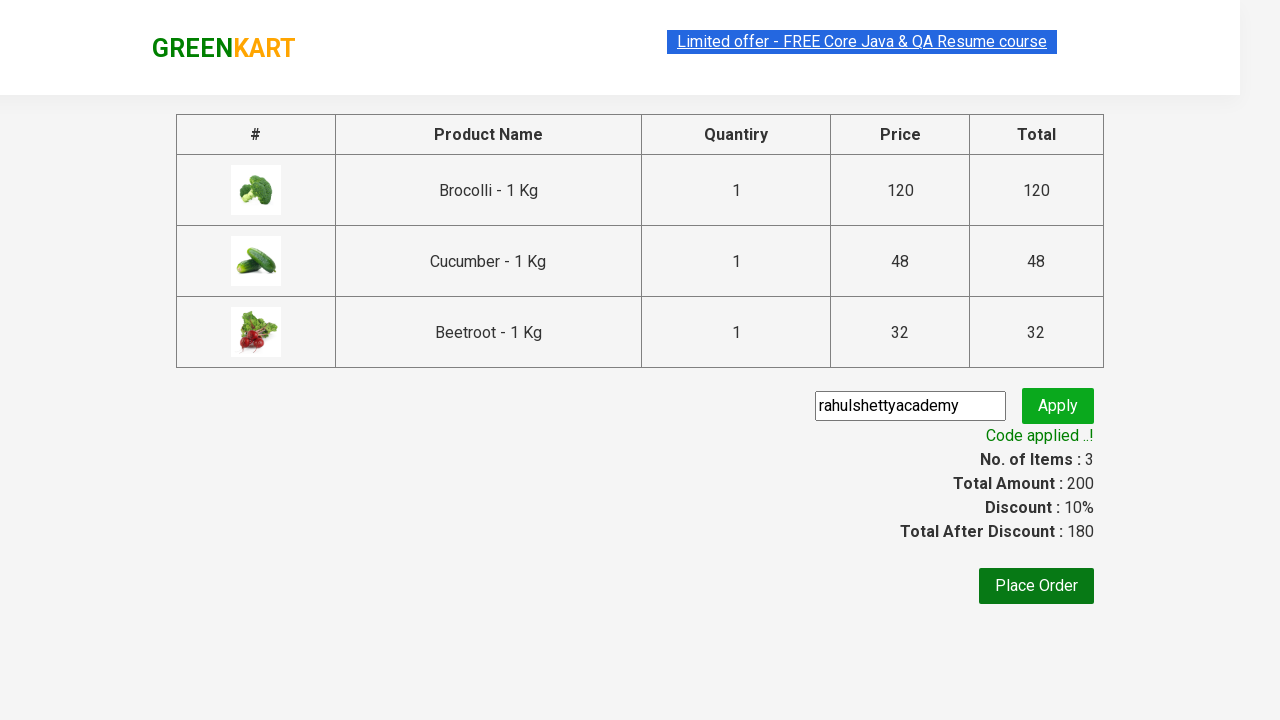

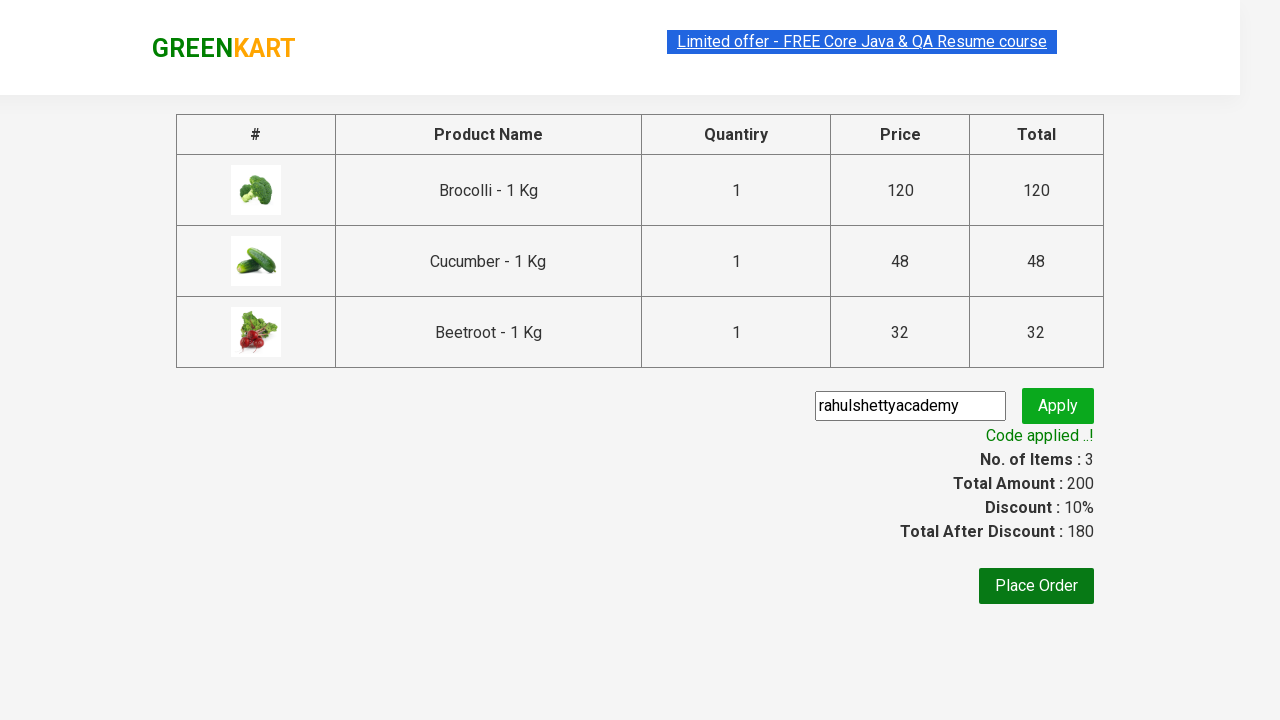